Fills out a simple form with first name, last name, city, and country fields using different element selection methods, then submits the form by clicking a button.

Starting URL: http://suninjuly.github.io/simple_form_find_task.html

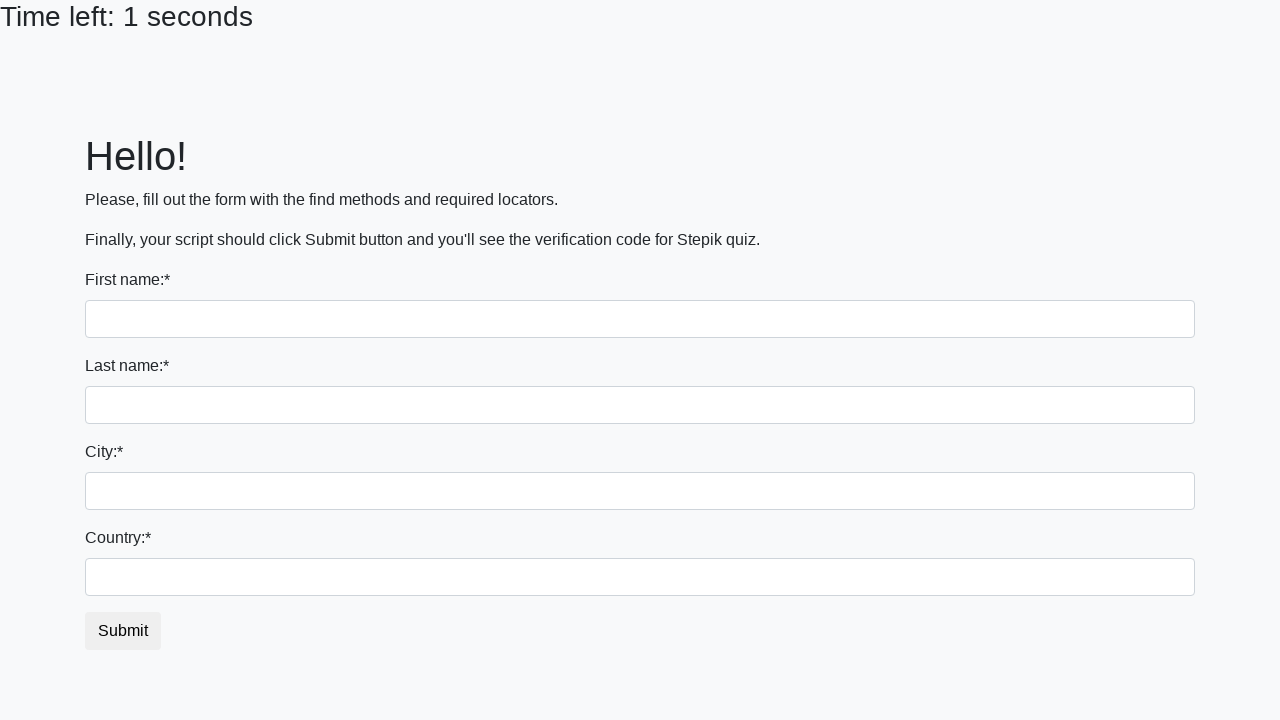

Filled first name field with 'Ivan' on input >> nth=0
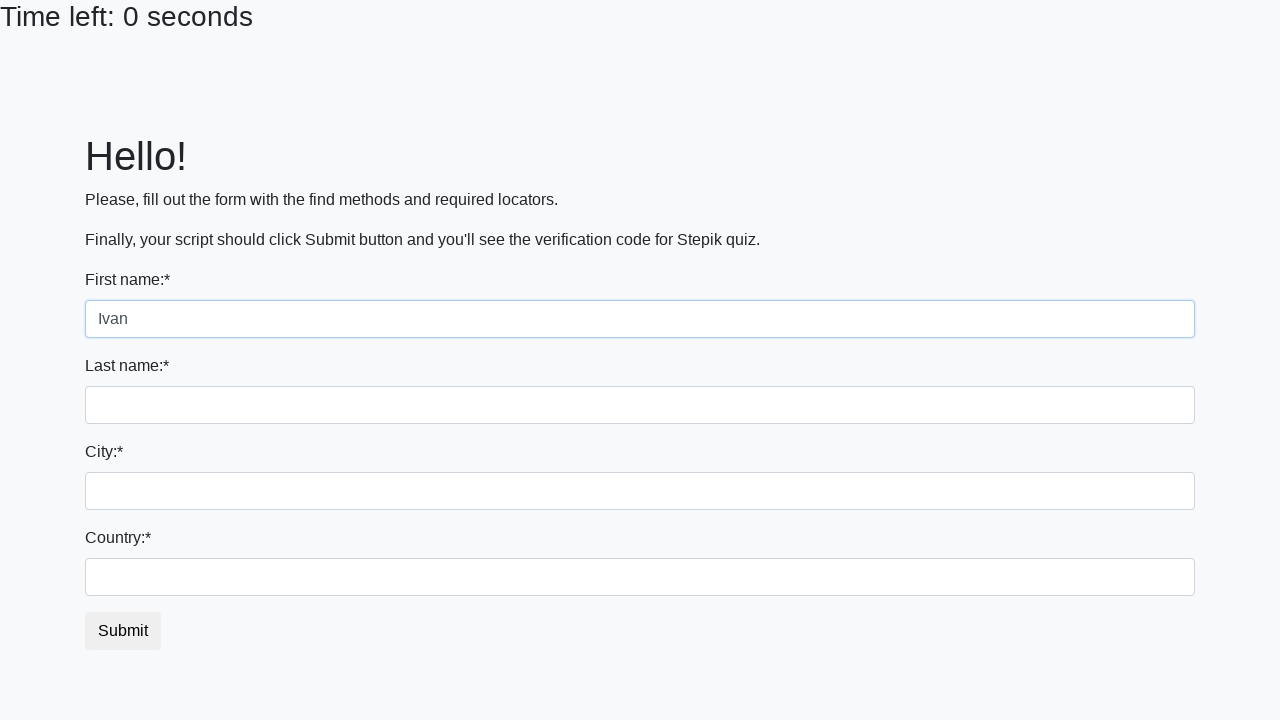

Filled last name field with 'Petrov' on input[name='last_name']
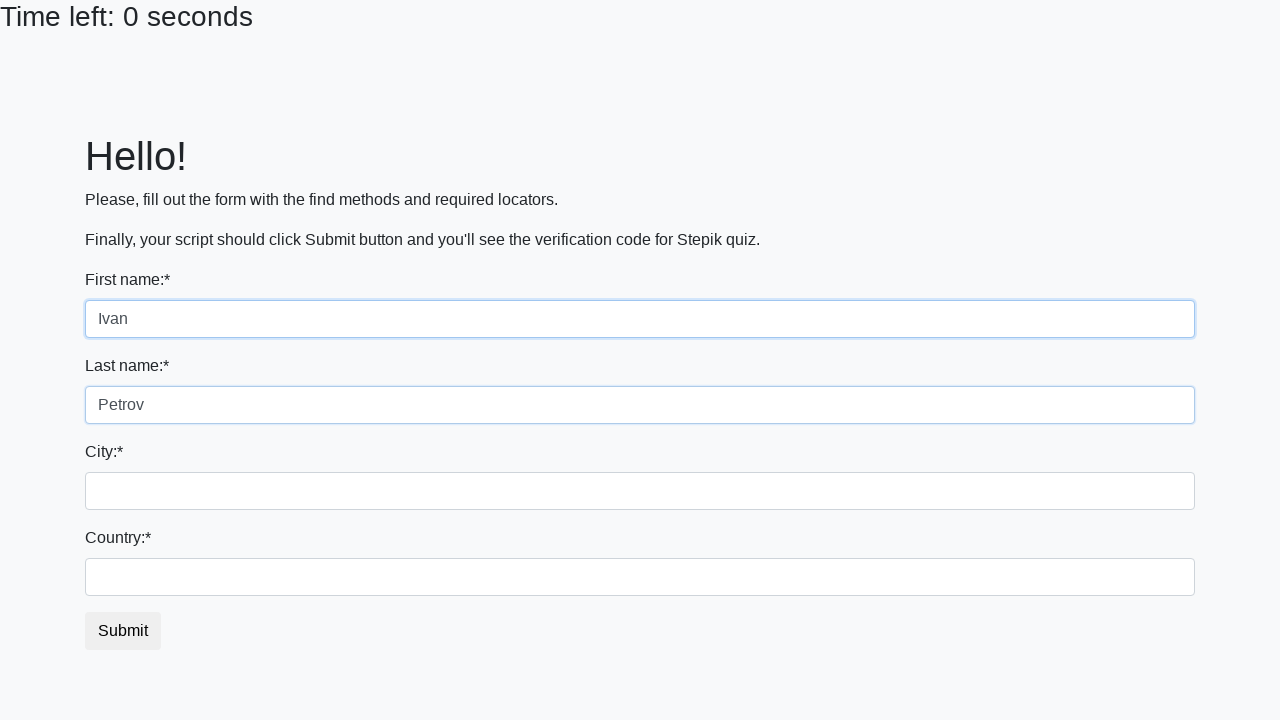

Filled city field with 'Smolensk' on .city
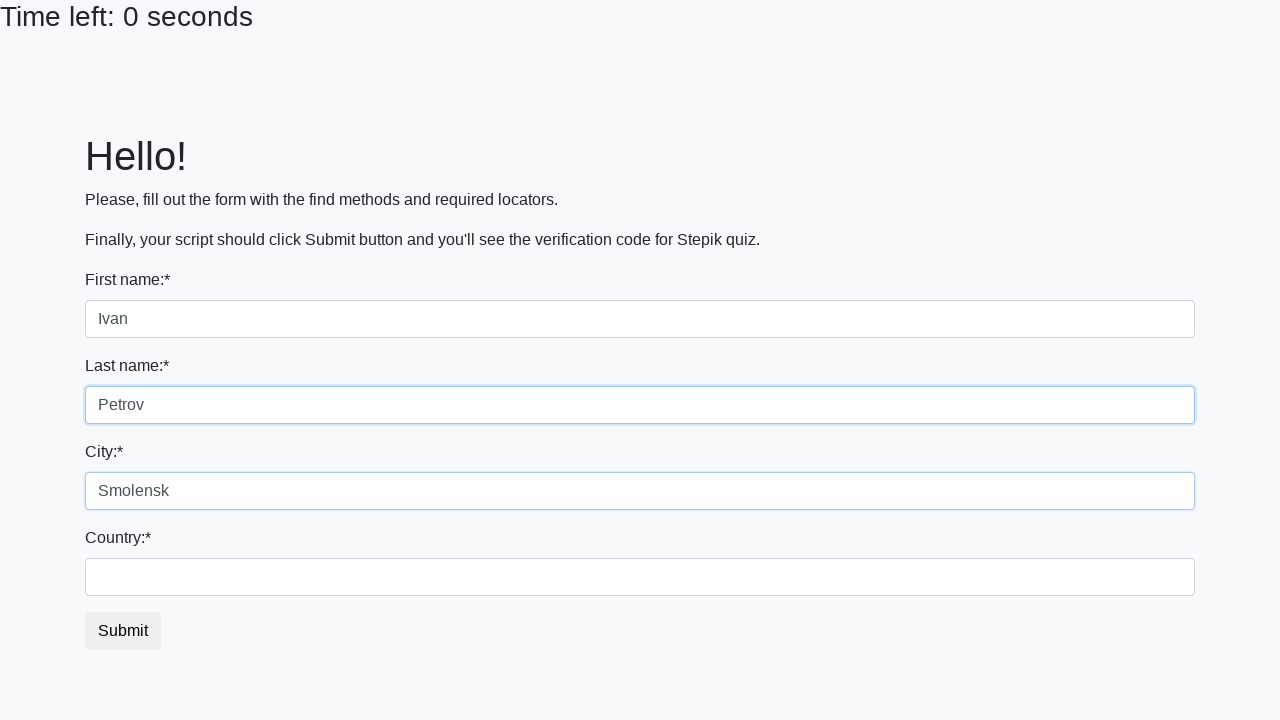

Filled country field with 'Russia' on #country
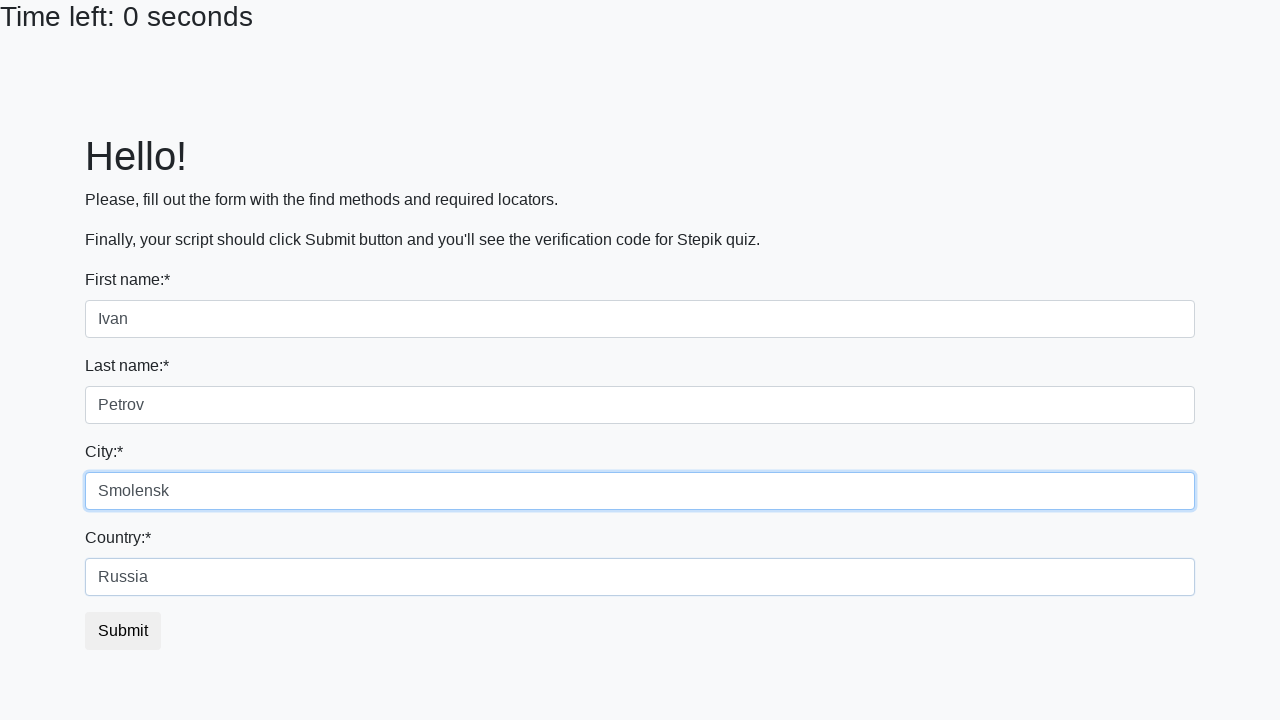

Clicked submit button to submit form at (123, 631) on button.btn
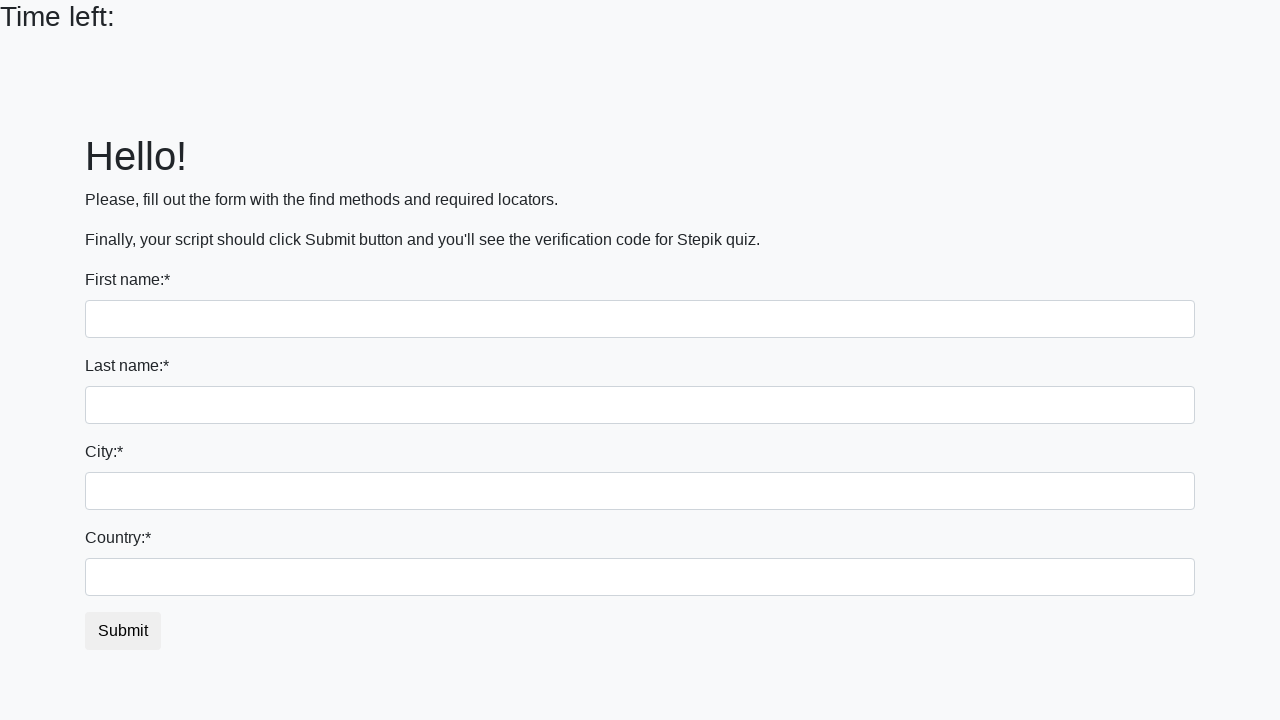

Waited for form submission to complete
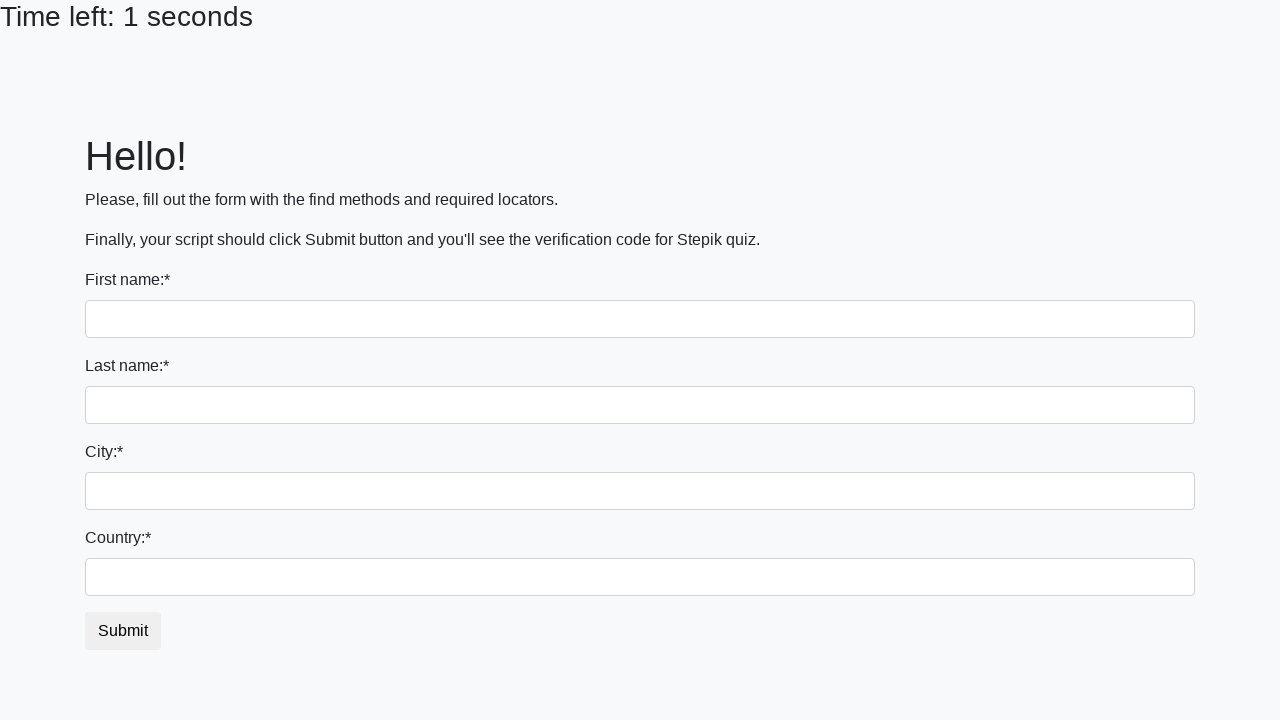

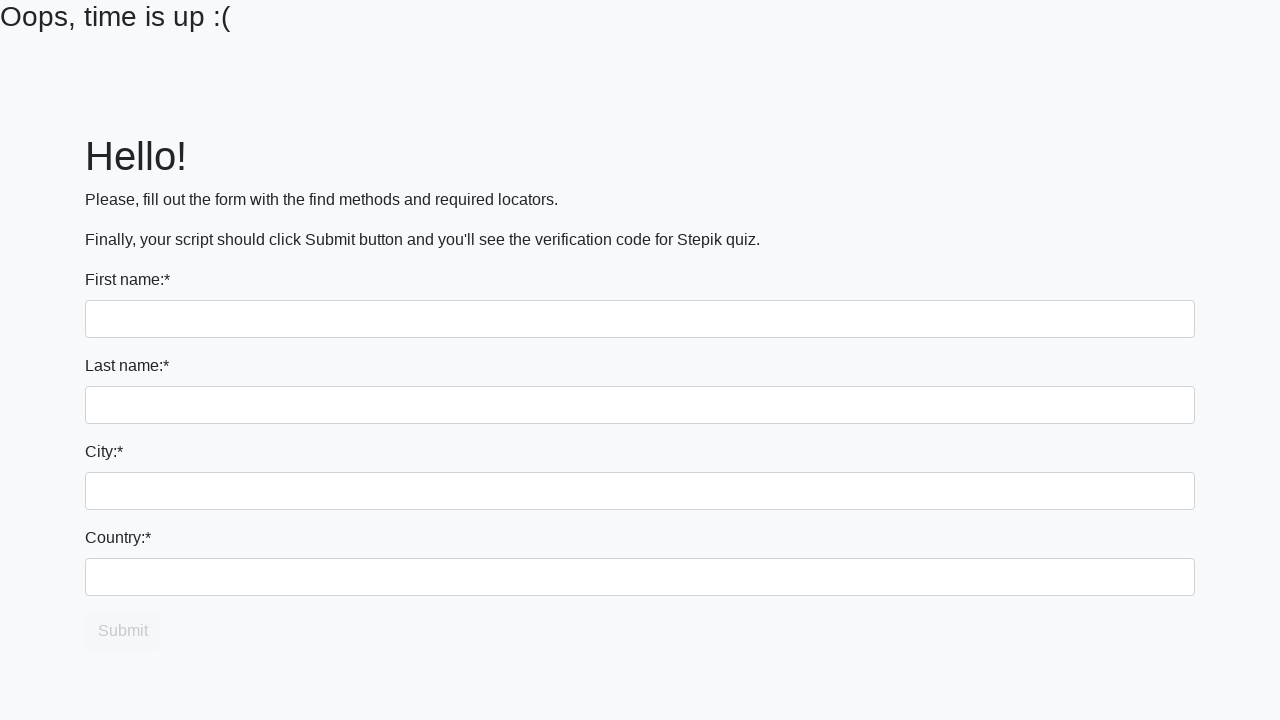